Tests that new todo items are appended to the bottom of the list by creating 3 items

Starting URL: https://demo.playwright.dev/todomvc

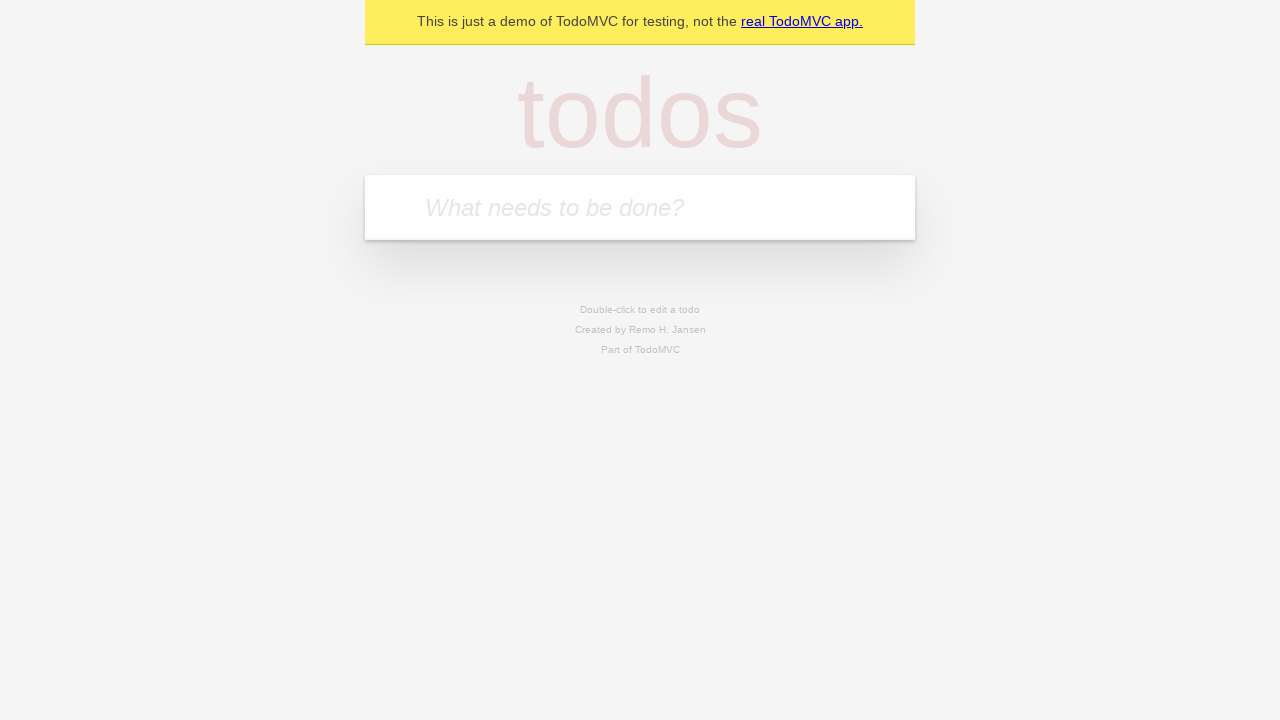

Filled todo input with 'buy some cheese' on internal:attr=[placeholder="What needs to be done?"i]
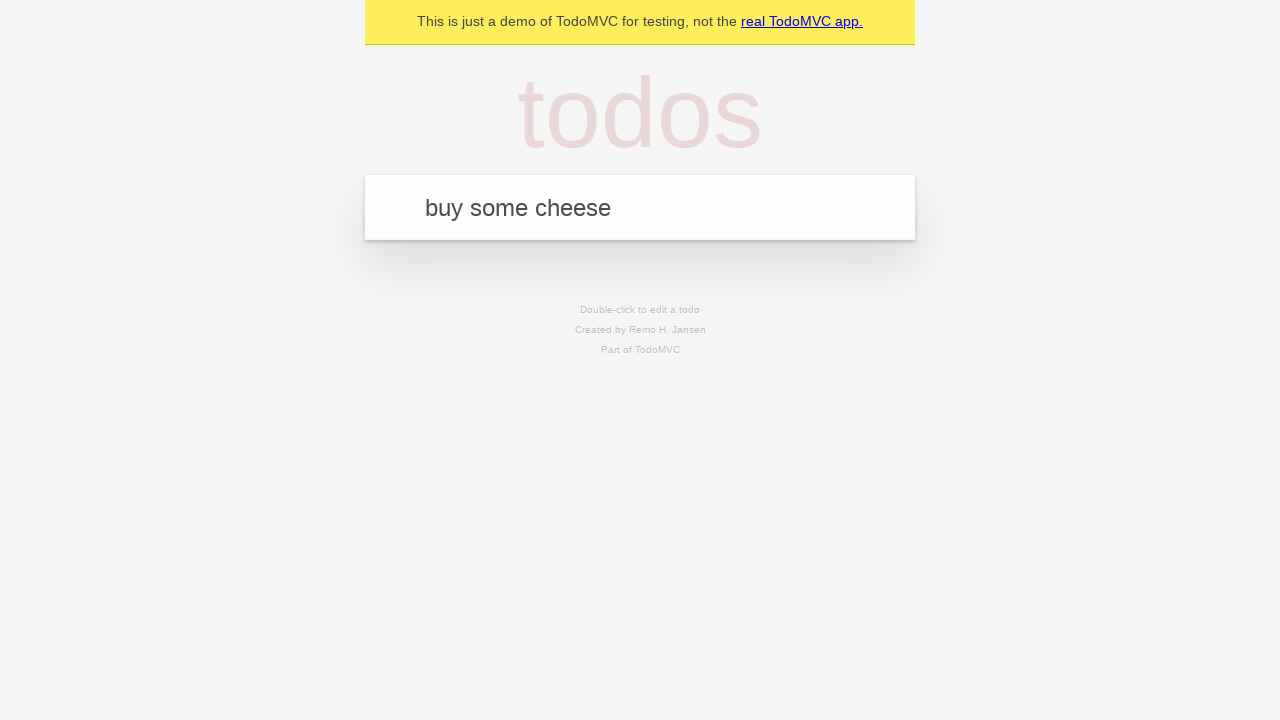

Pressed Enter to add first todo item on internal:attr=[placeholder="What needs to be done?"i]
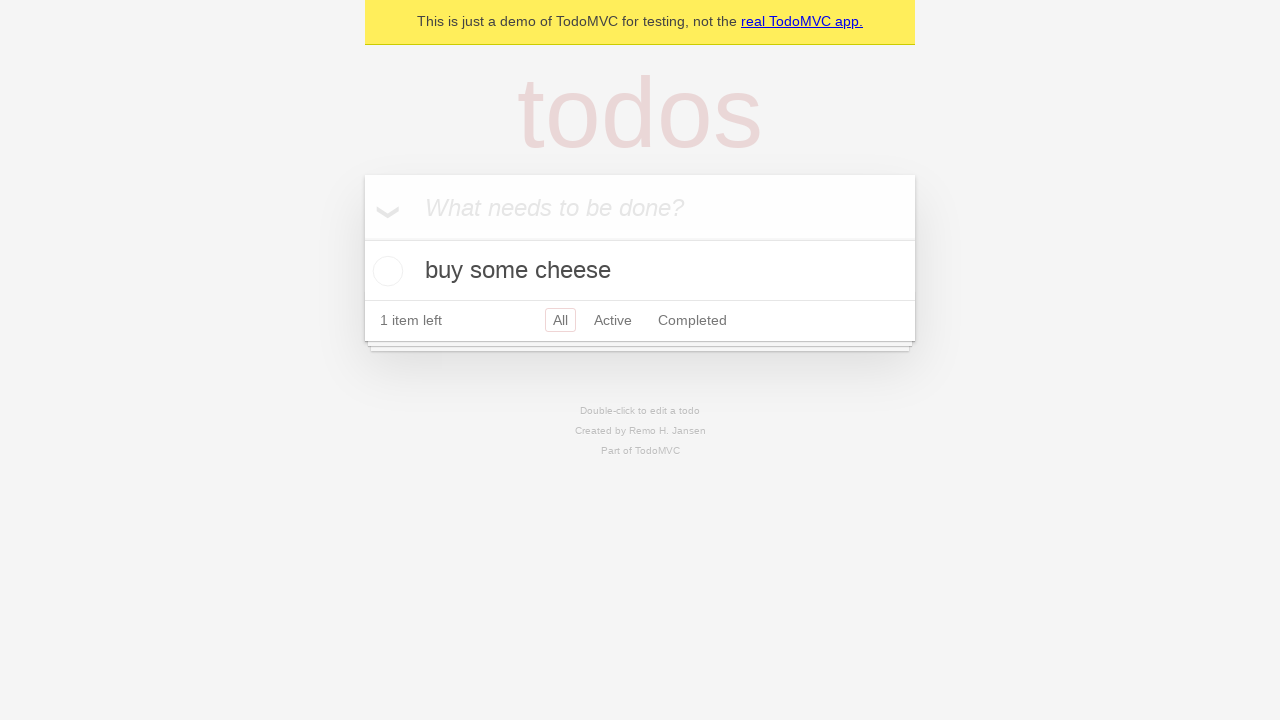

Filled todo input with 'feed the cat' on internal:attr=[placeholder="What needs to be done?"i]
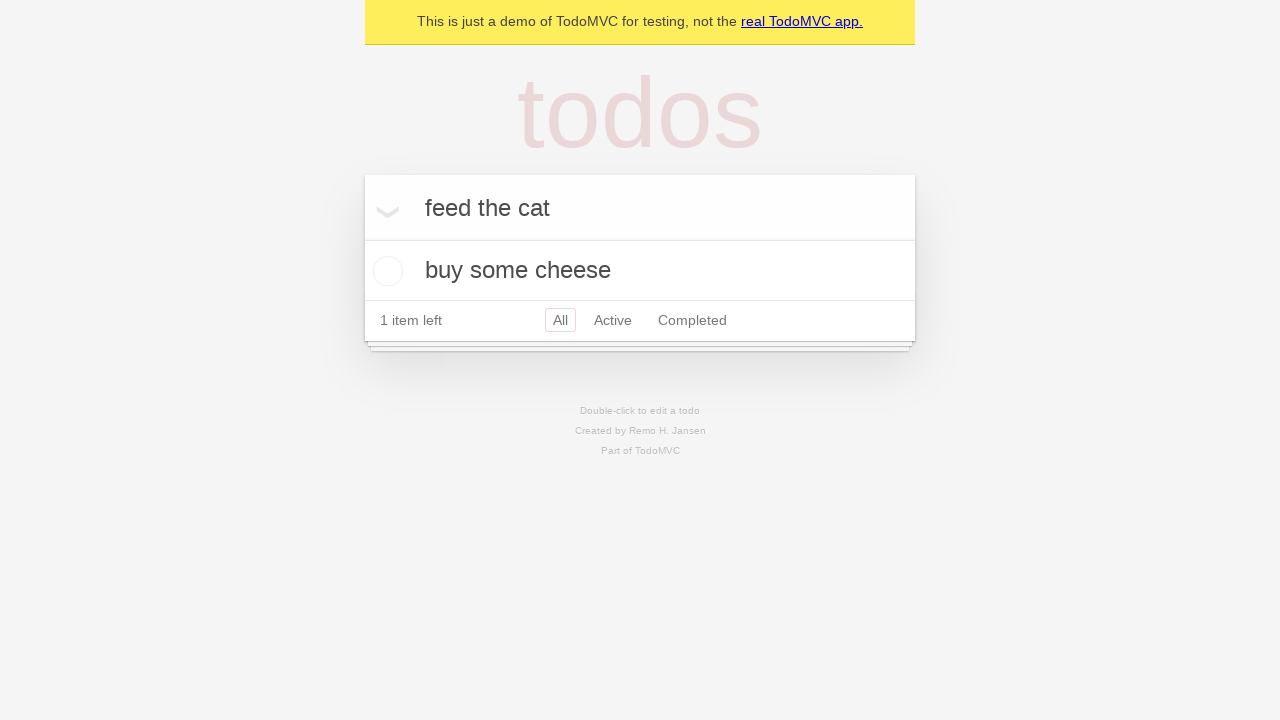

Pressed Enter to add second todo item on internal:attr=[placeholder="What needs to be done?"i]
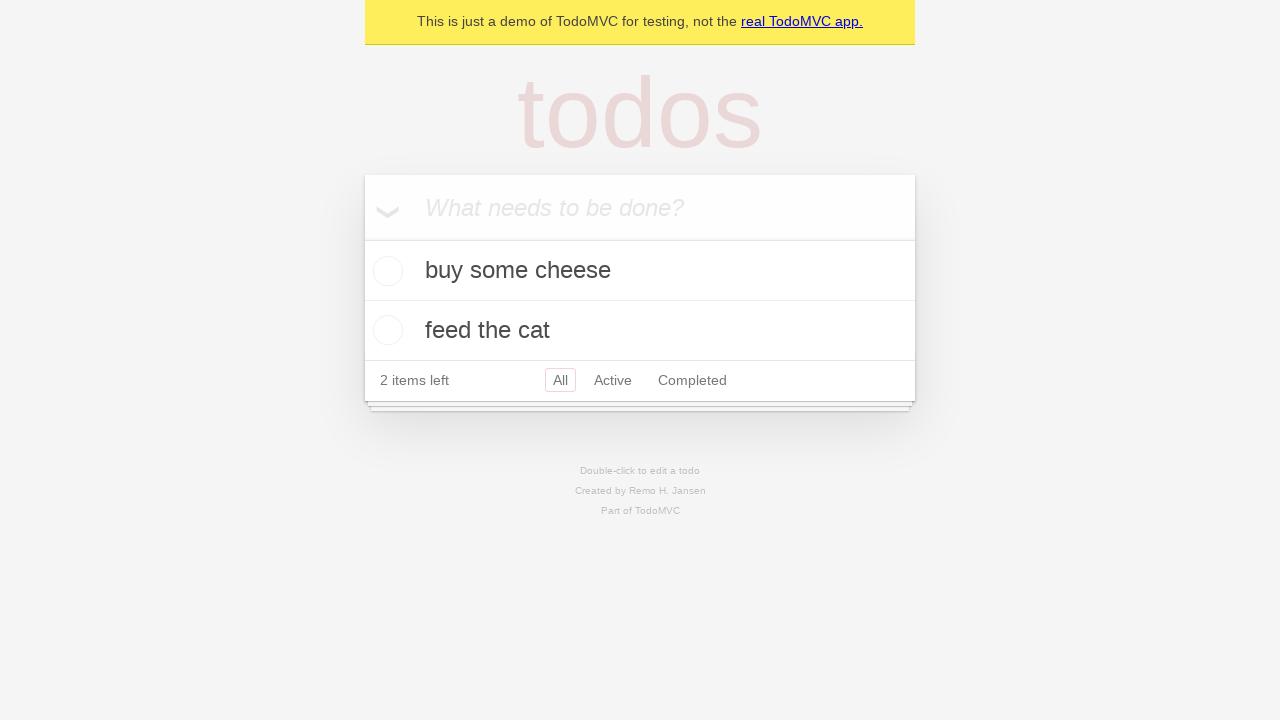

Filled todo input with 'book a doctors appointment' on internal:attr=[placeholder="What needs to be done?"i]
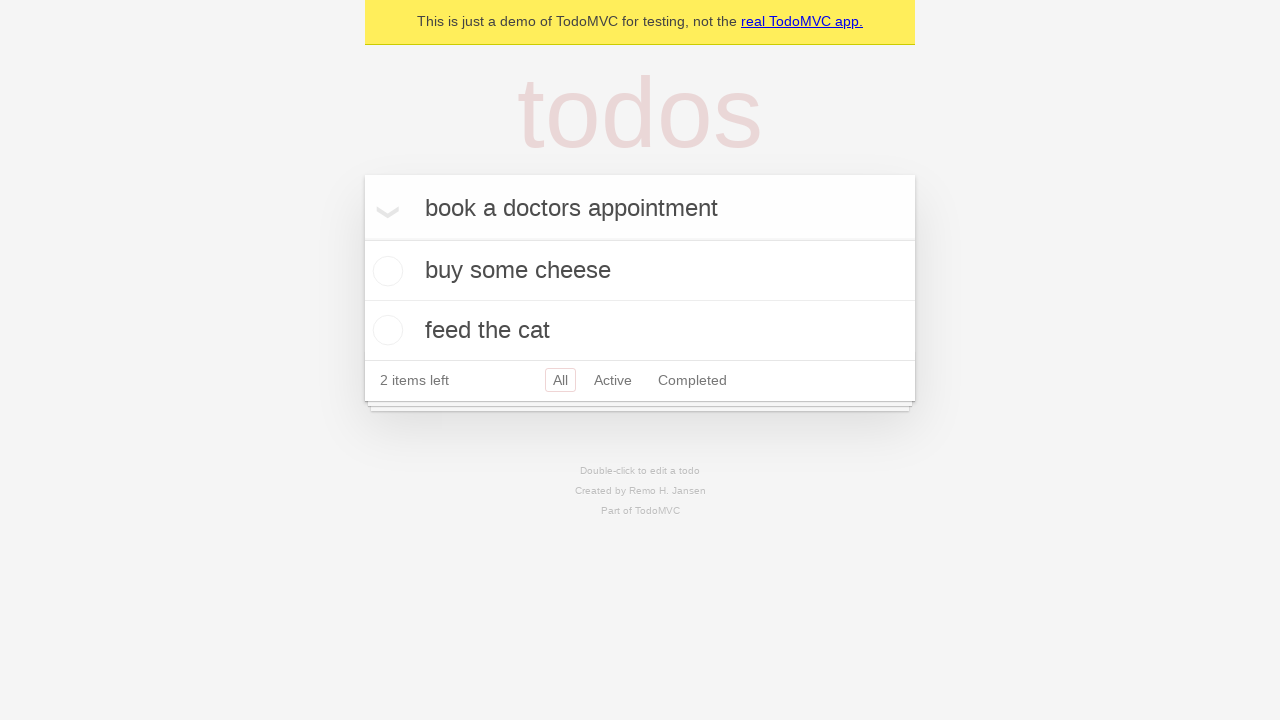

Pressed Enter to add third todo item on internal:attr=[placeholder="What needs to be done?"i]
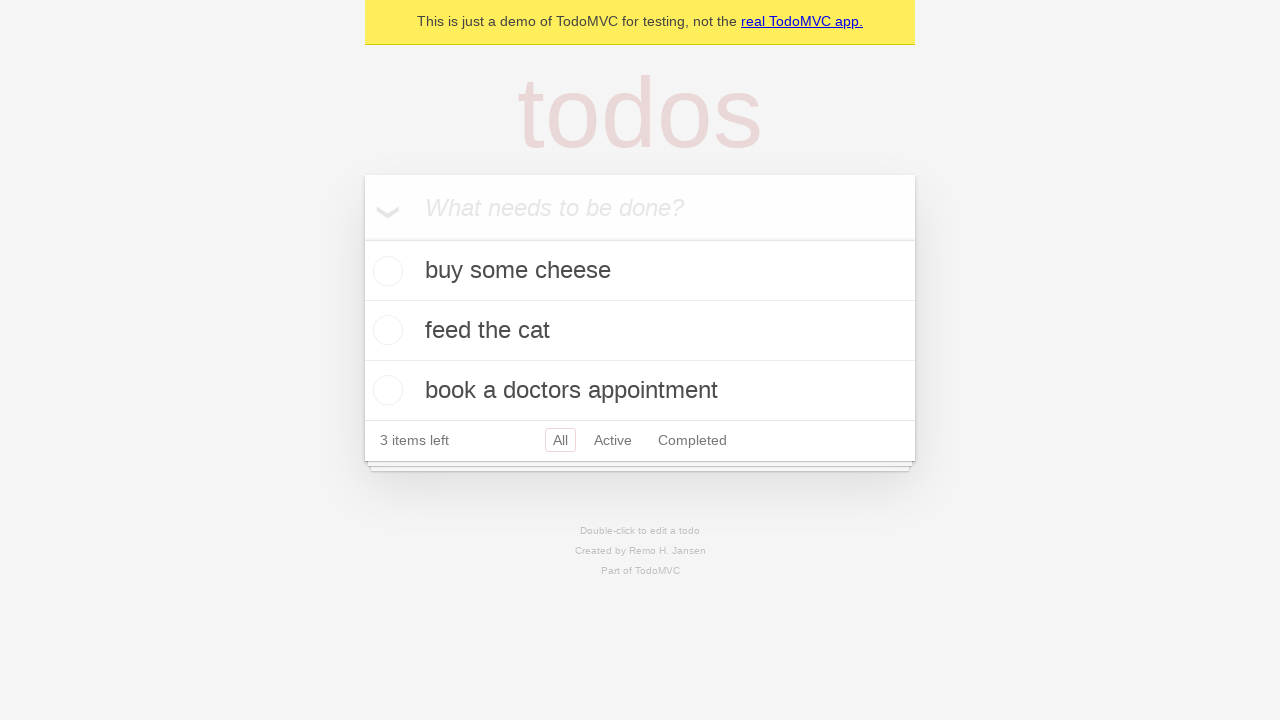

Verified all 3 todo items were added and count displays '3 items left'
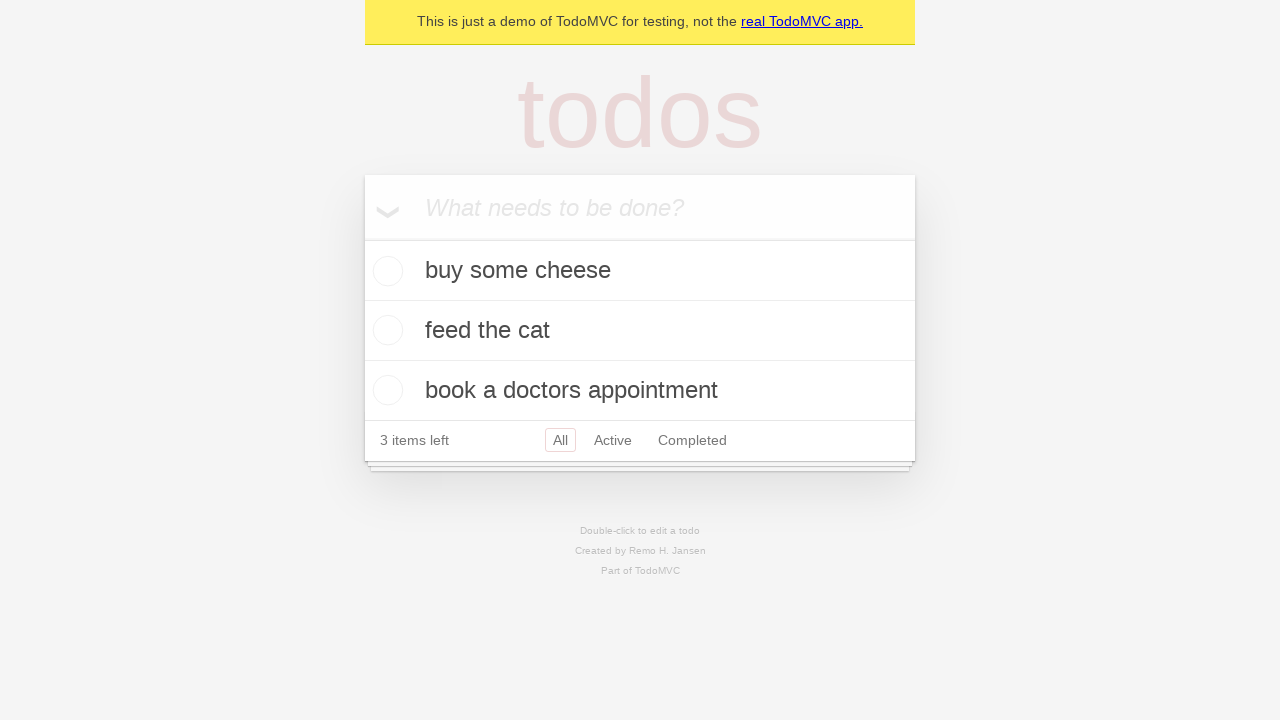

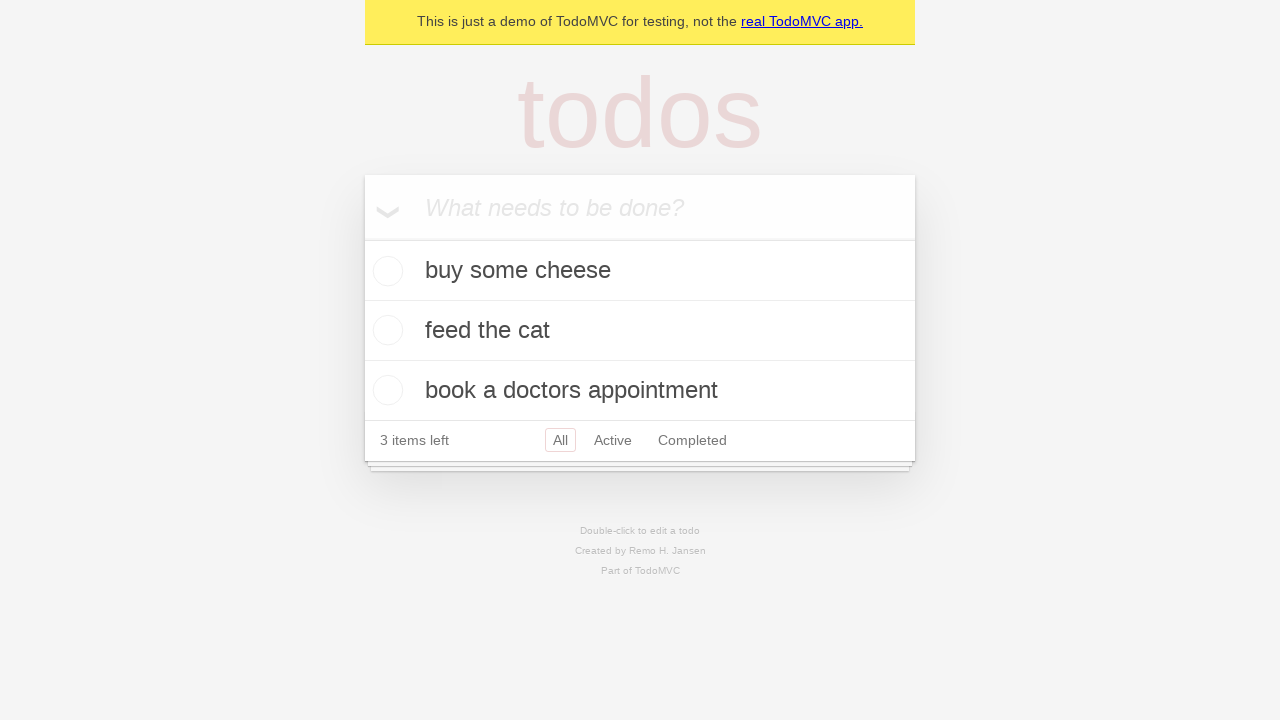